Automates the Kirby Cafe reservation process by accepting terms and conditions, selecting number of guests, choosing a month, and selecting a date/time slot from the calendar grid.

Starting URL: https://kirbycafe-reserve.com/guest/tokyo/

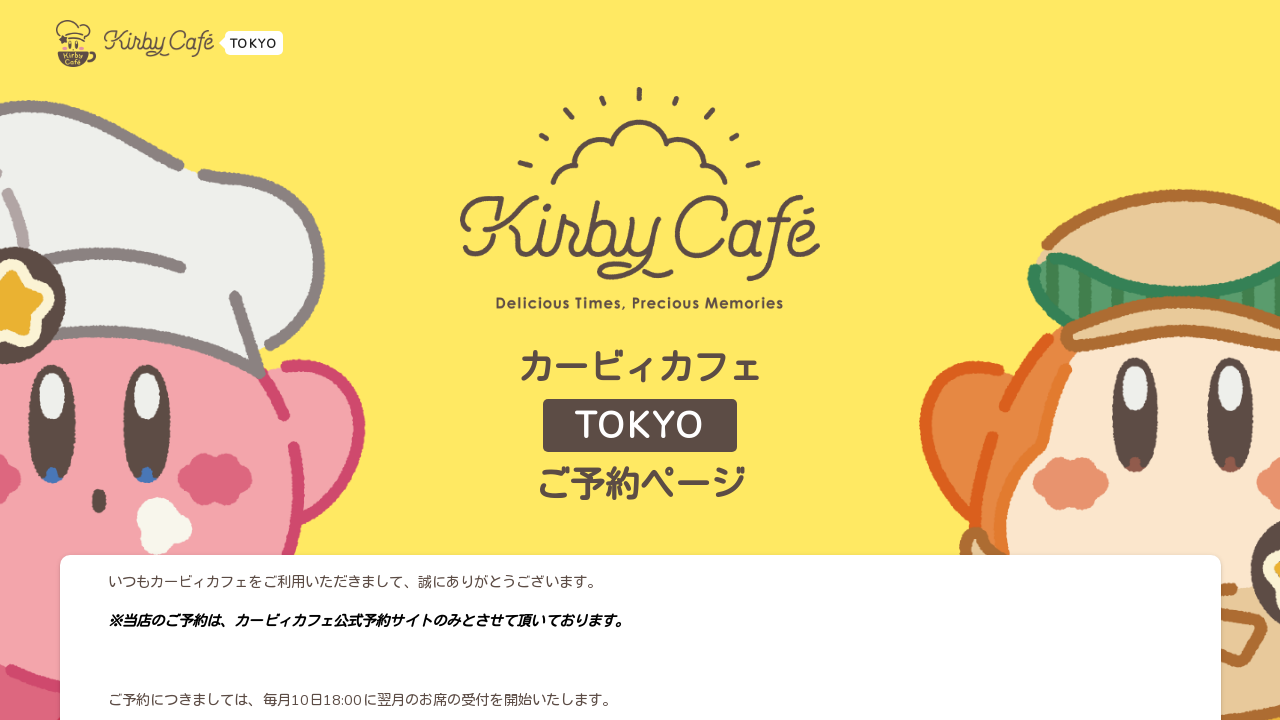

Waited for terms and conditions checkbox to load
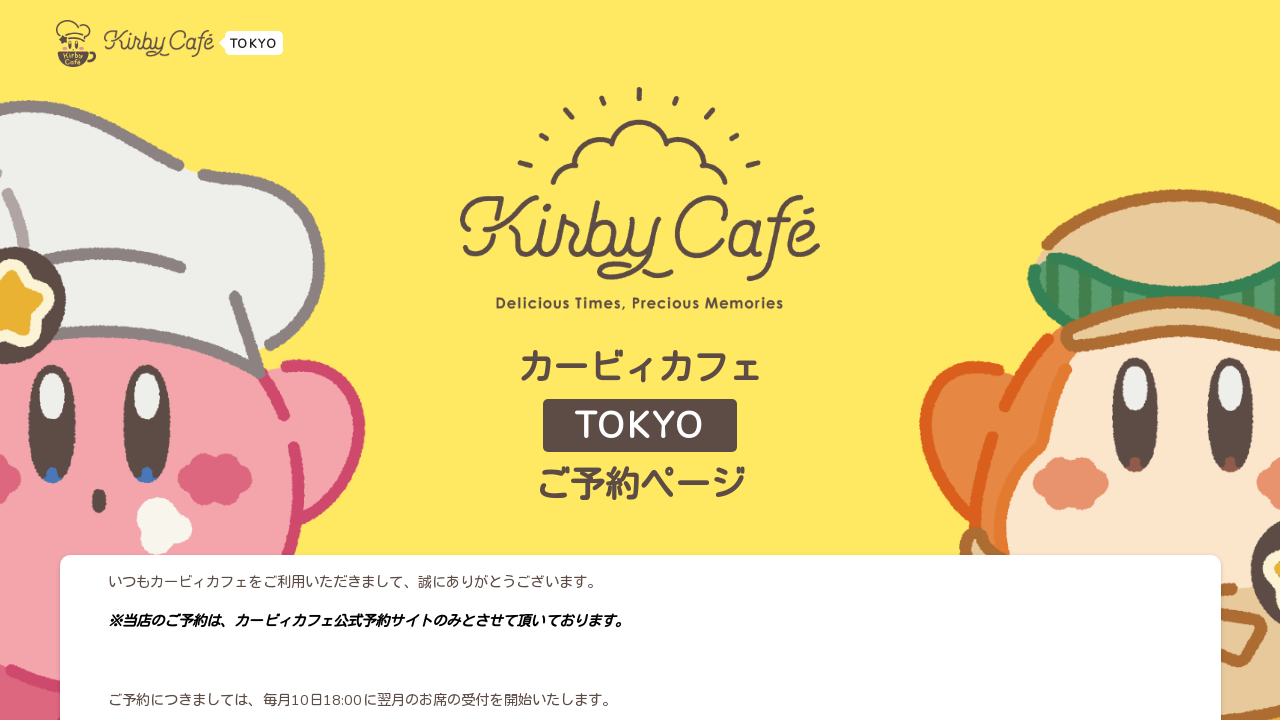

Clicked confirmation checkbox for terms and conditions at (656, 568) on xpath=//*[contains(text(),'上記の内容を確認しました')]
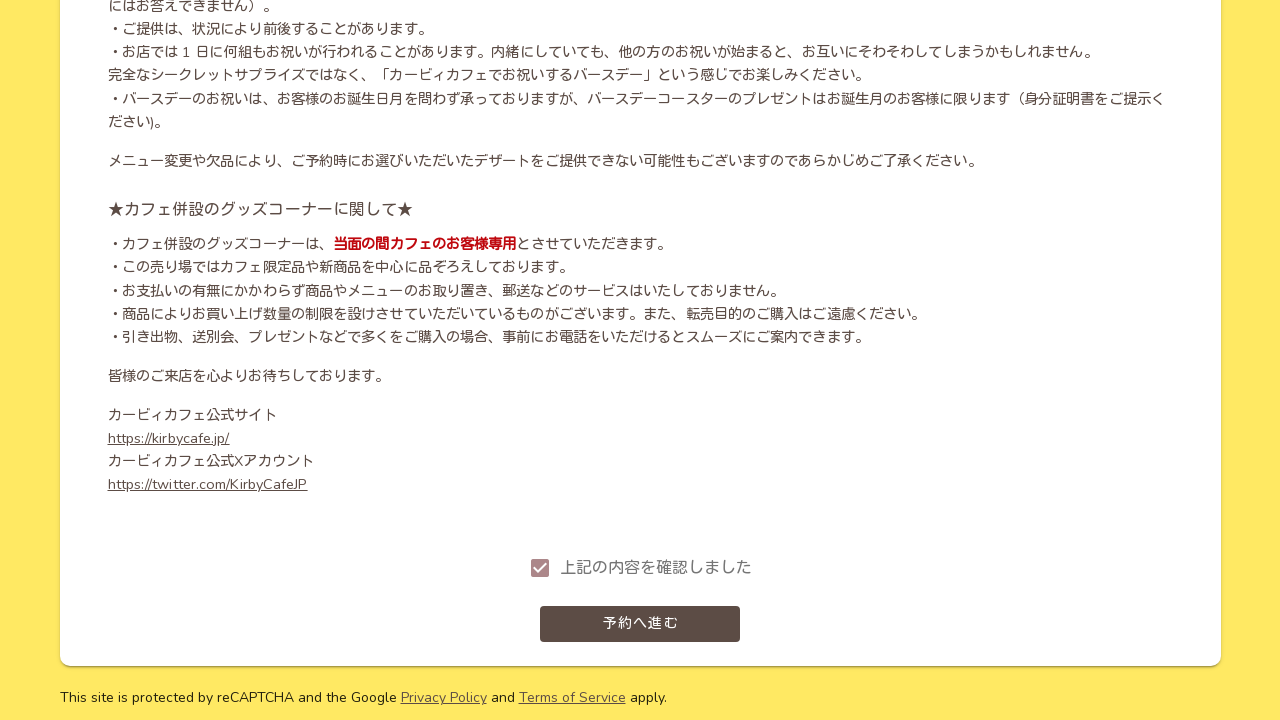

Clicked 'Proceed to Reservation' button at (640, 624) on xpath=//*[contains(text(),'予約へ進む')]
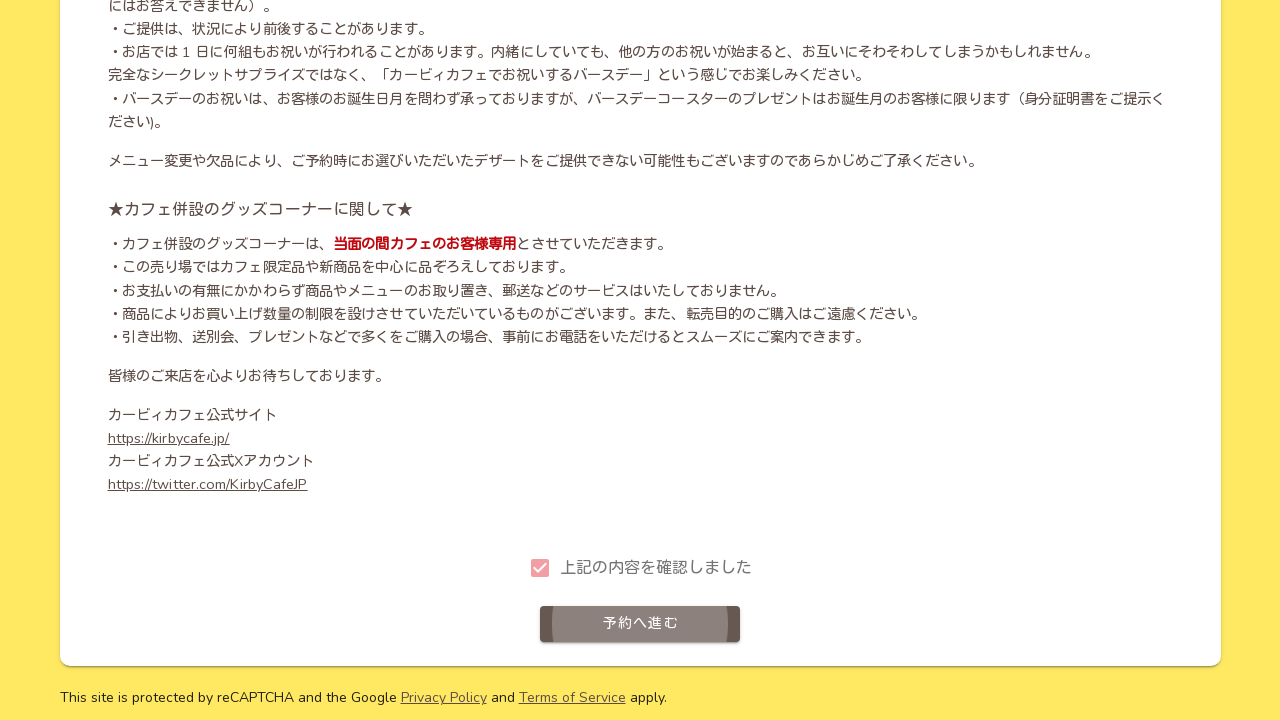

Waited for popup acknowledgment button to appear
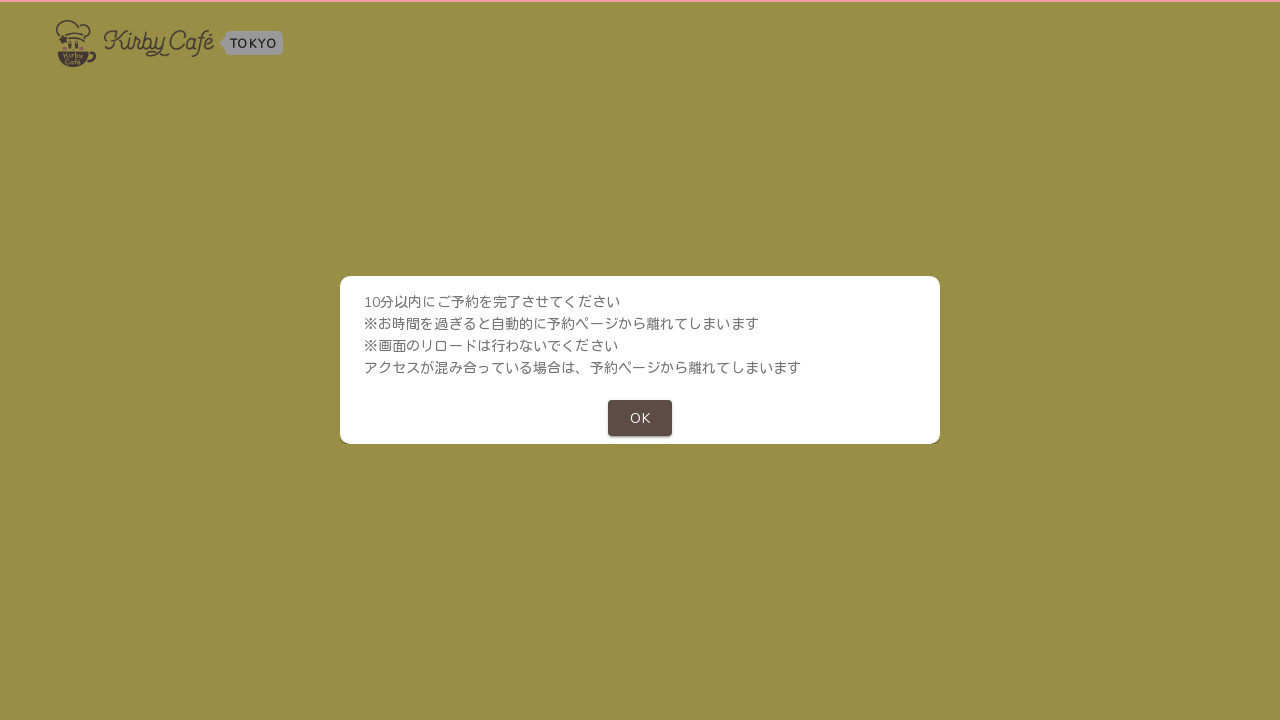

Clicked popup acknowledgment button at (640, 418) on xpath=/html/body/div/div/div/div[1]/div/div/div[2]/button
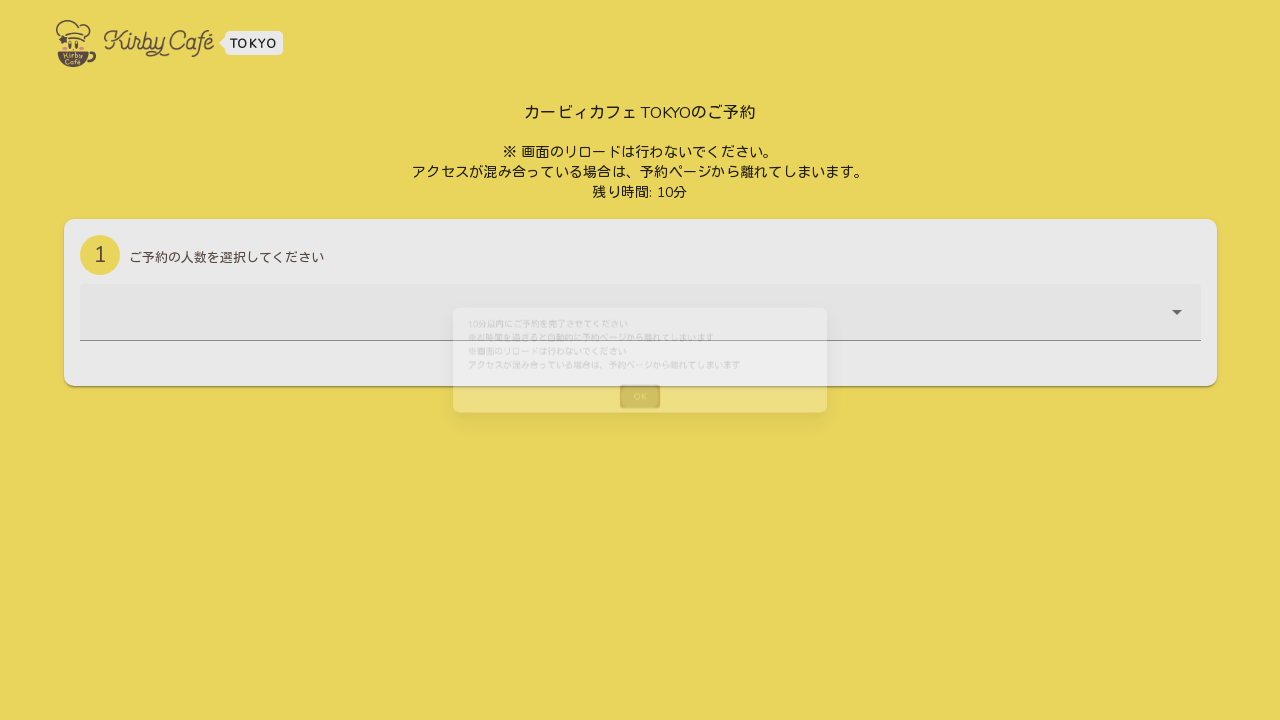

Clicked guest count dropdown selector at (640, 327) on div.v-input.theme--light.v-text-field.v-text-field--filled.v-text-field--is-boot
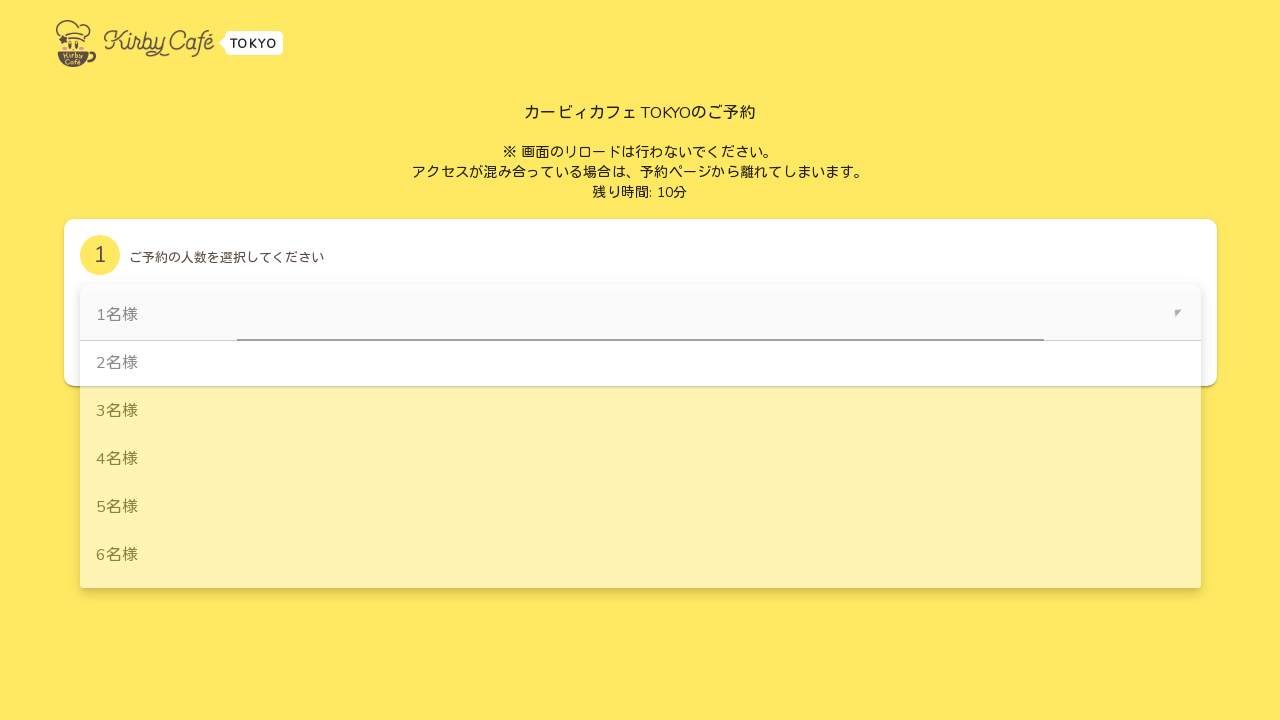

Selected '2 guests' from dropdown at (640, 360) on div:has-text('2名様')
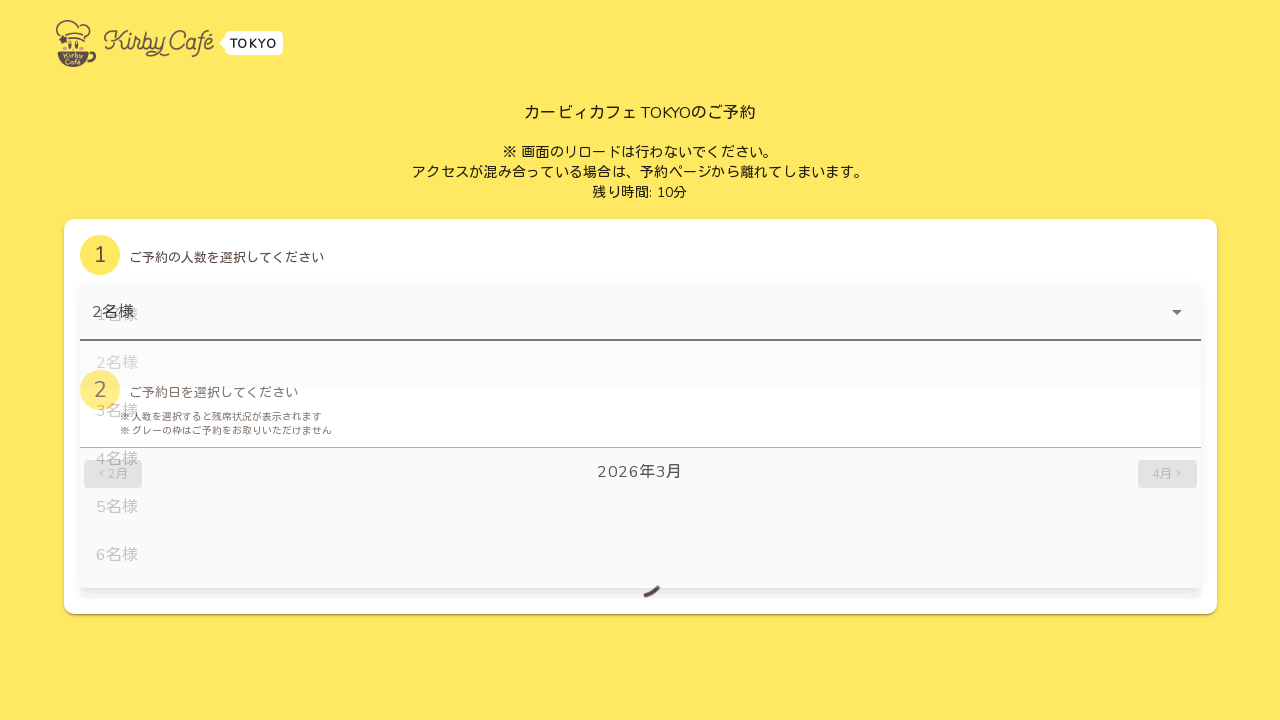

Clicked March to select reservation month at (640, 472) on text=3月
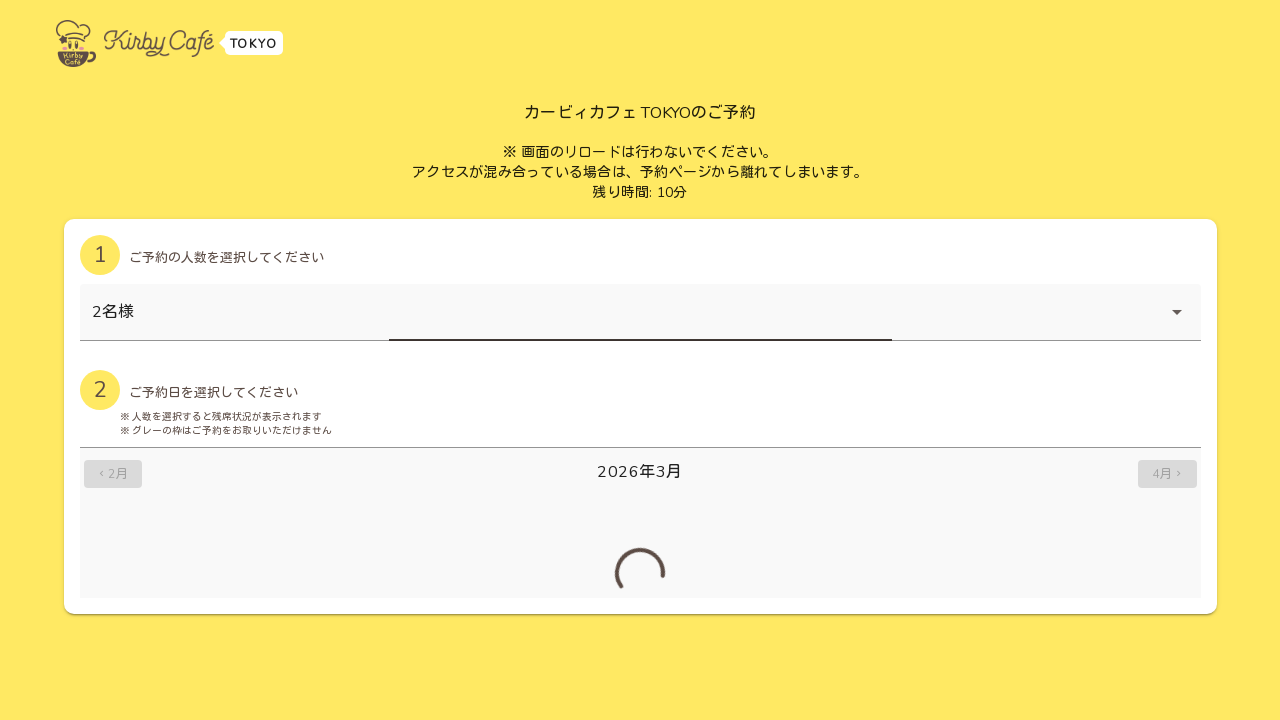

Waited 2 seconds for calendar grid to load
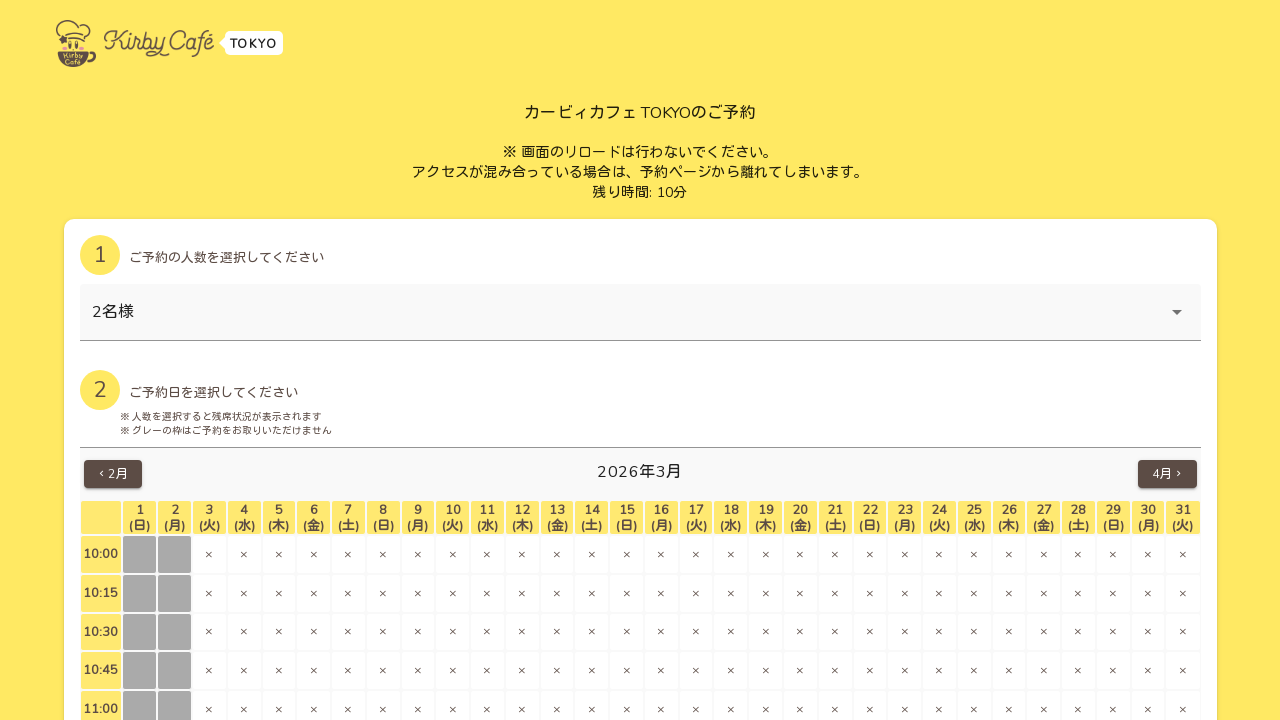

Selected date and time slot from calendar grid at (835, 554) on xpath=/html/body/div/div/div/div[3]/div[2]/div/div[1]/div[2]/div[2]/div[2]/table
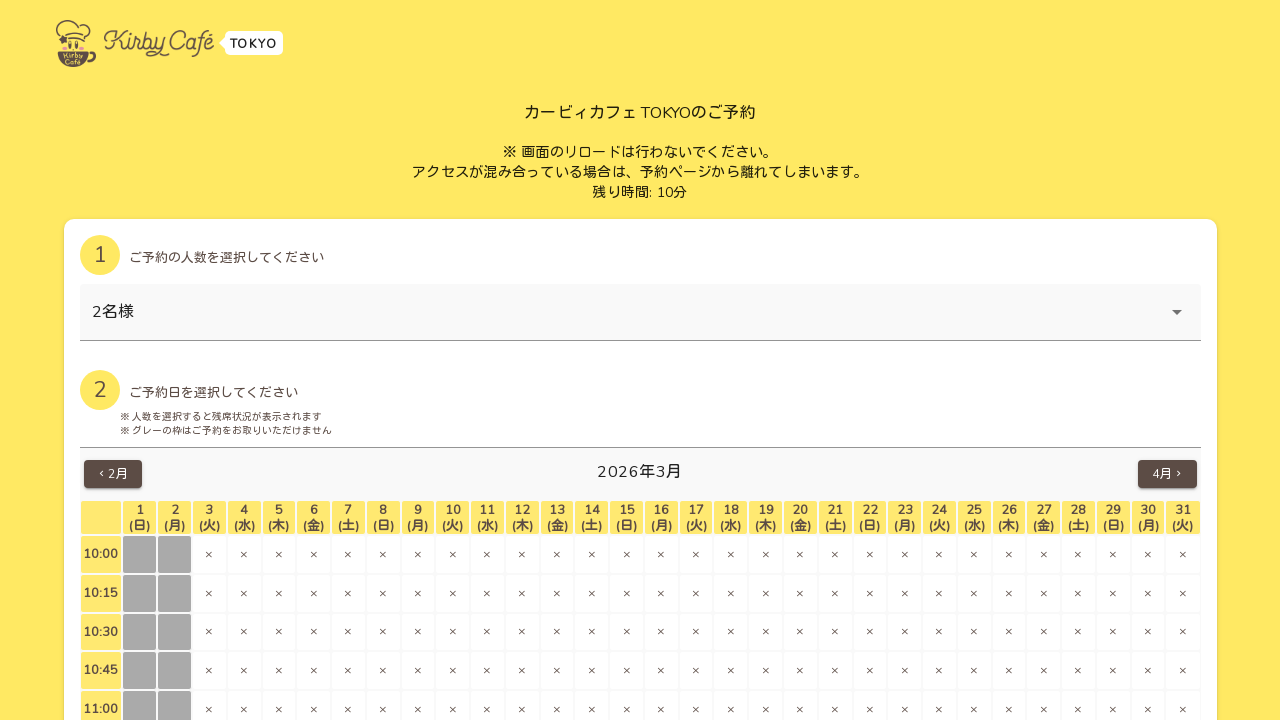

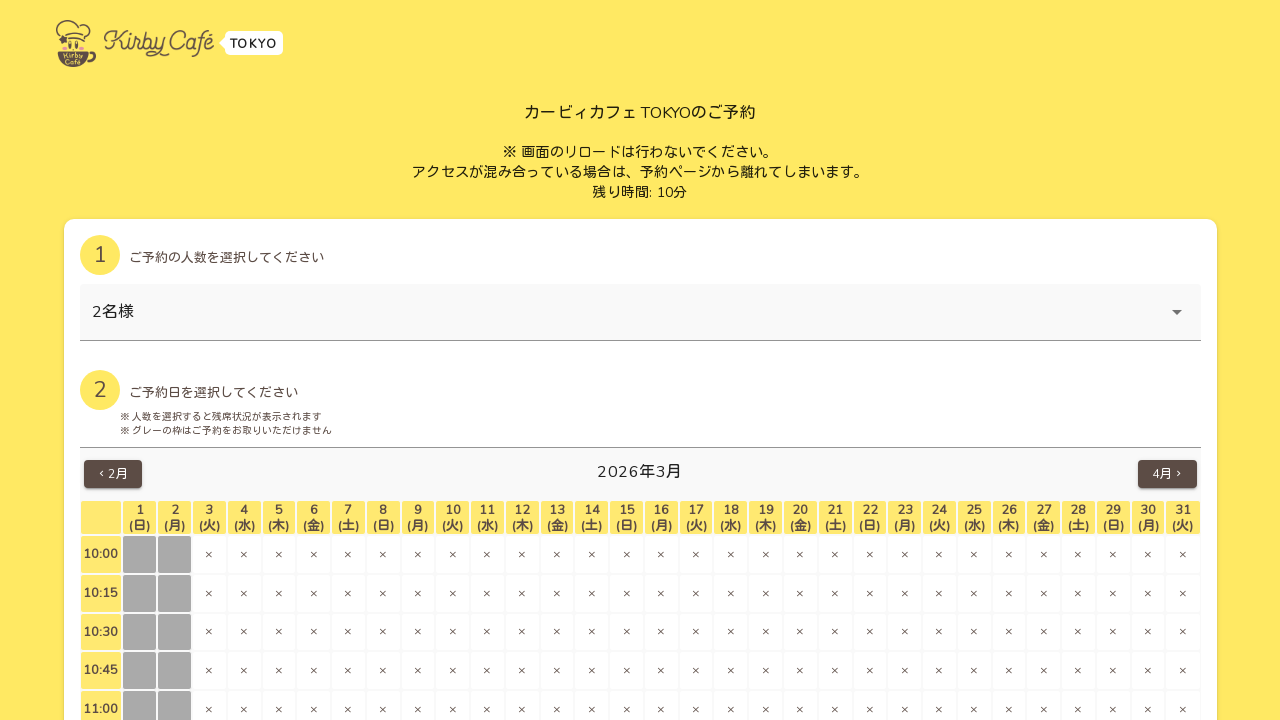